Tests the jQuery UI resizable widget by dragging the resize handle to expand the element by 400 pixels in both directions

Starting URL: https://jqueryui.com/resources/demos/resizable/default.html

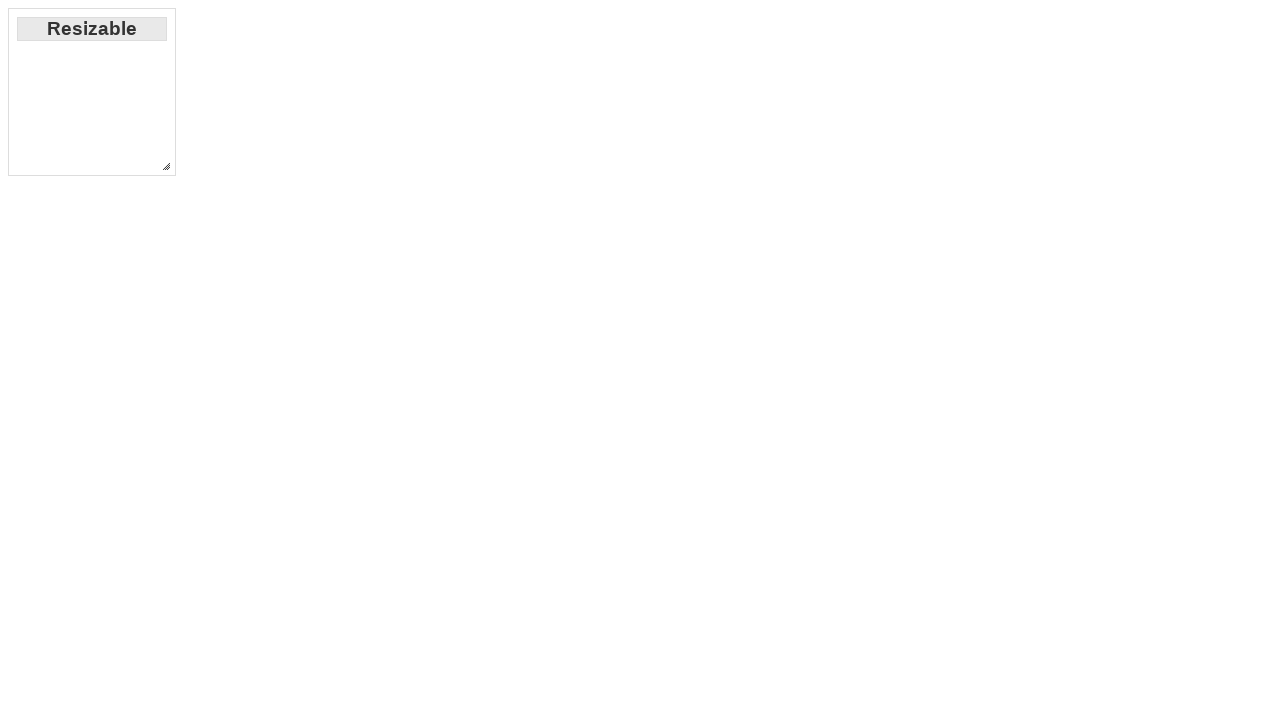

Navigated to jQuery UI resizable demo page
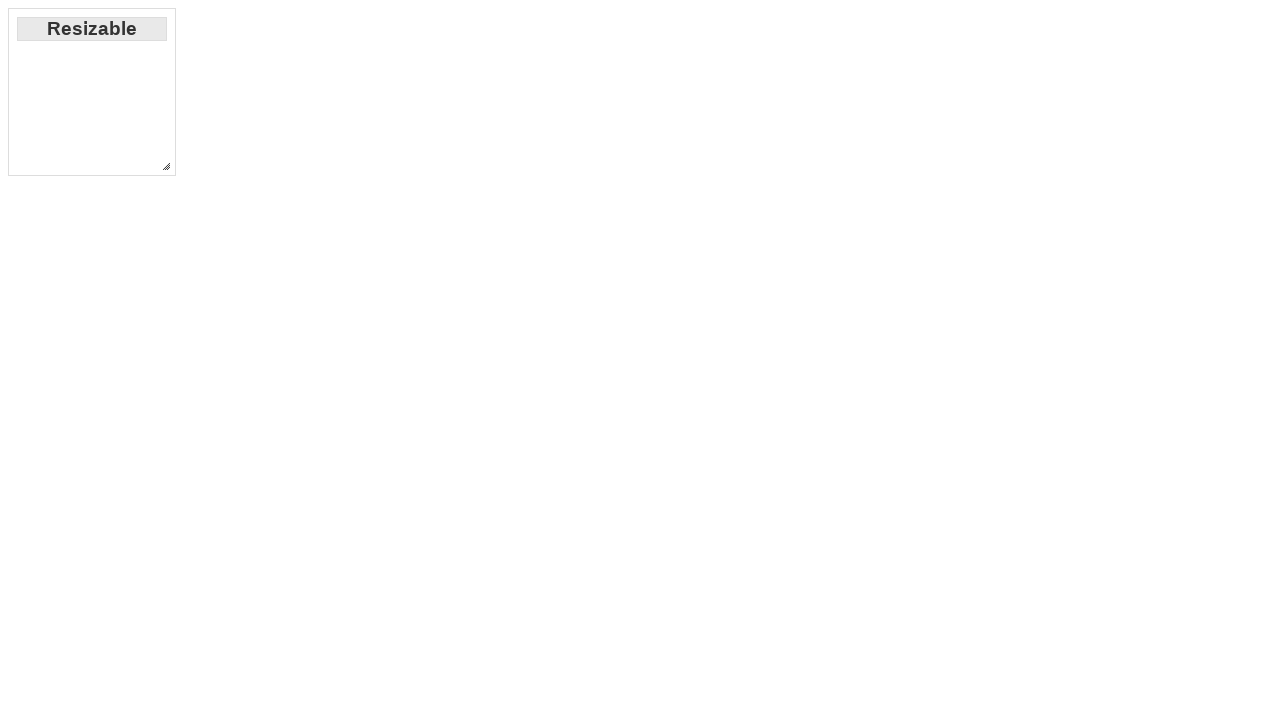

Located the resizable southeast corner handle
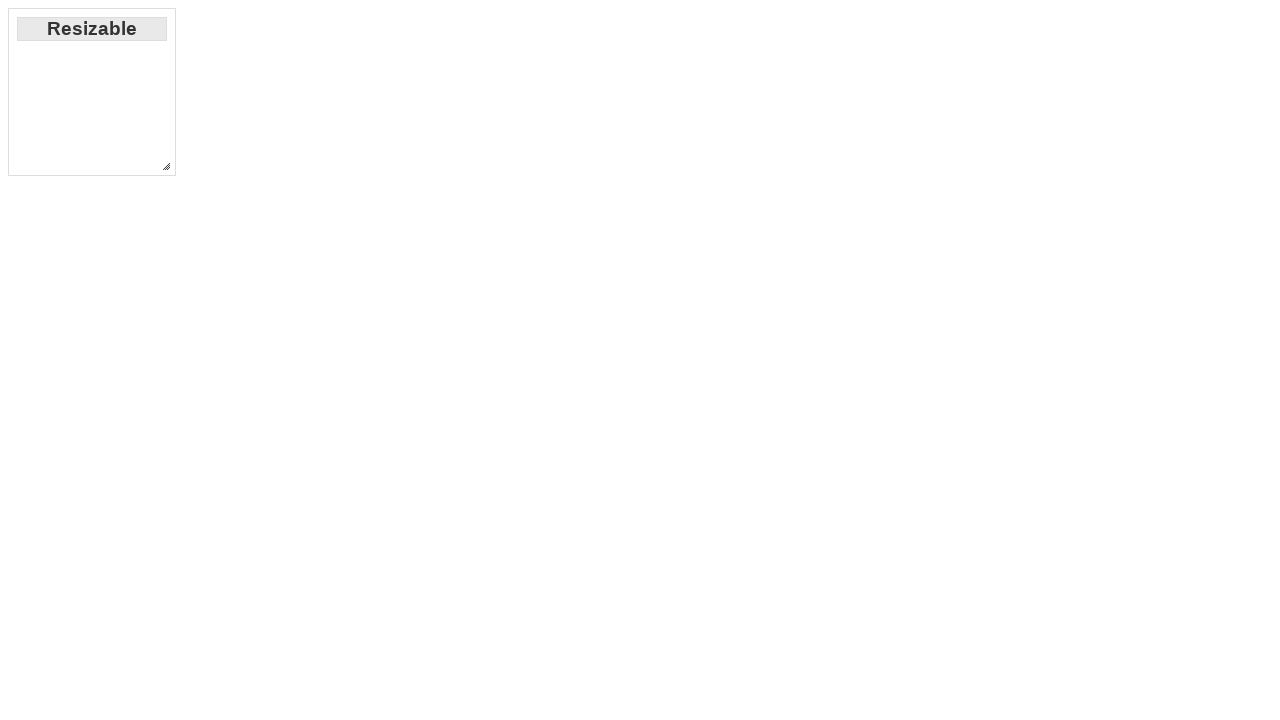

Retrieved bounding box coordinates of the resize handle
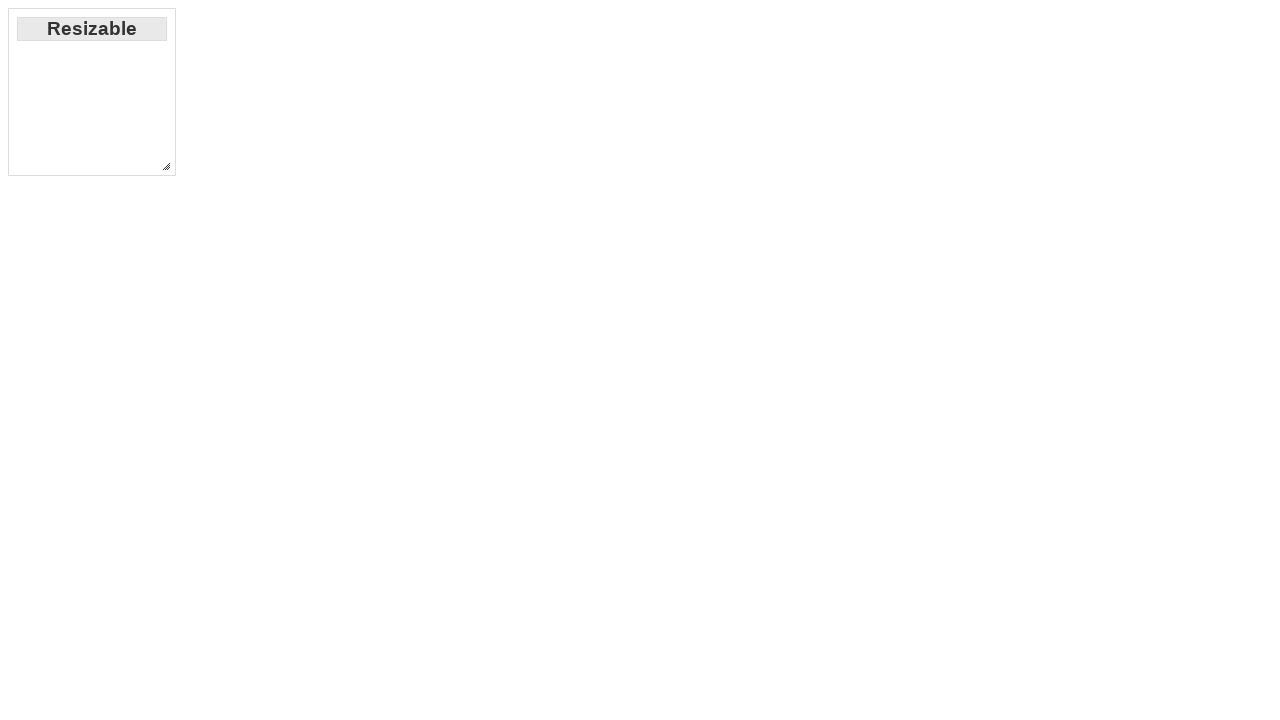

Moved mouse to the center of the resize handle at (166, 166)
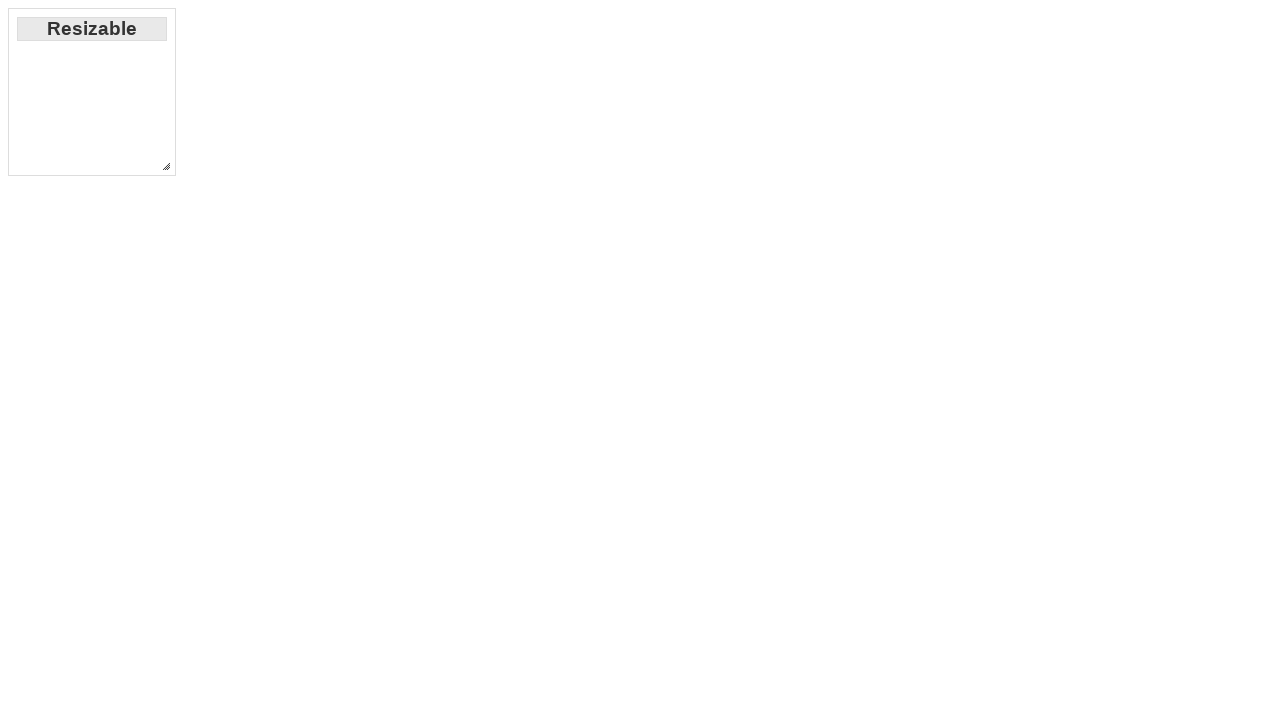

Pressed down mouse button on resize handle at (166, 166)
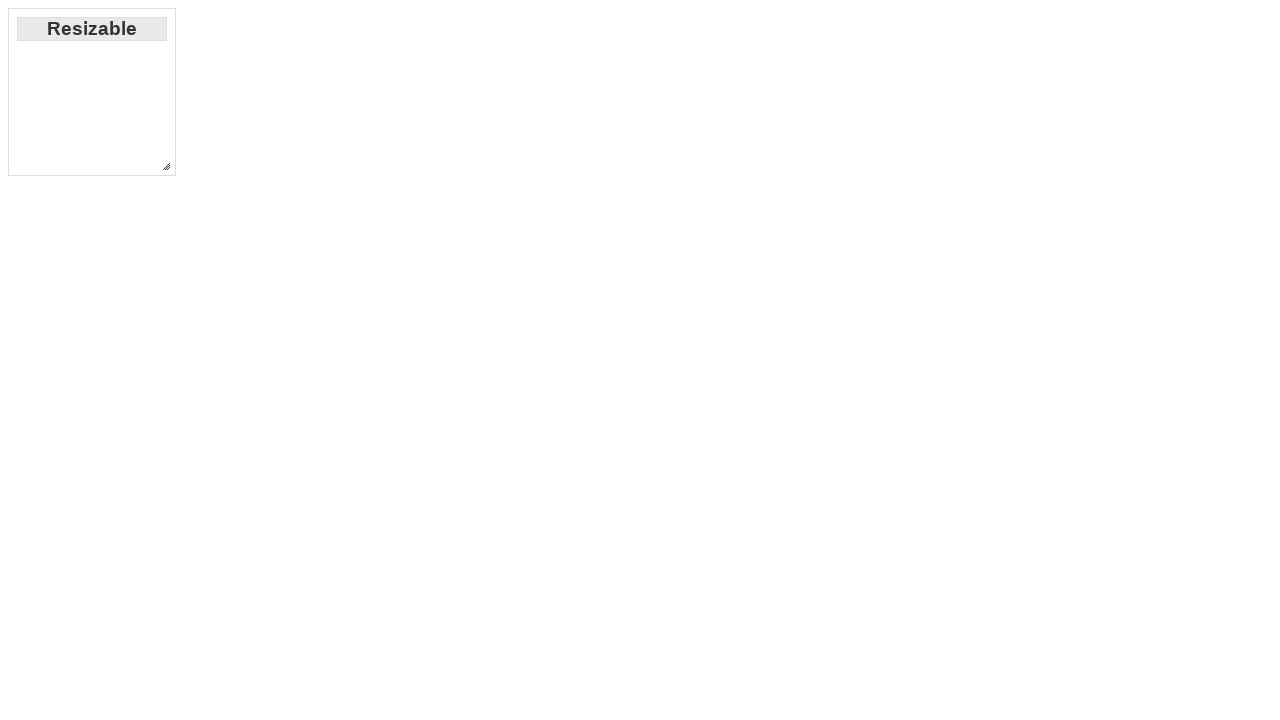

Dragged resize handle 400 pixels right and 400 pixels down at (566, 566)
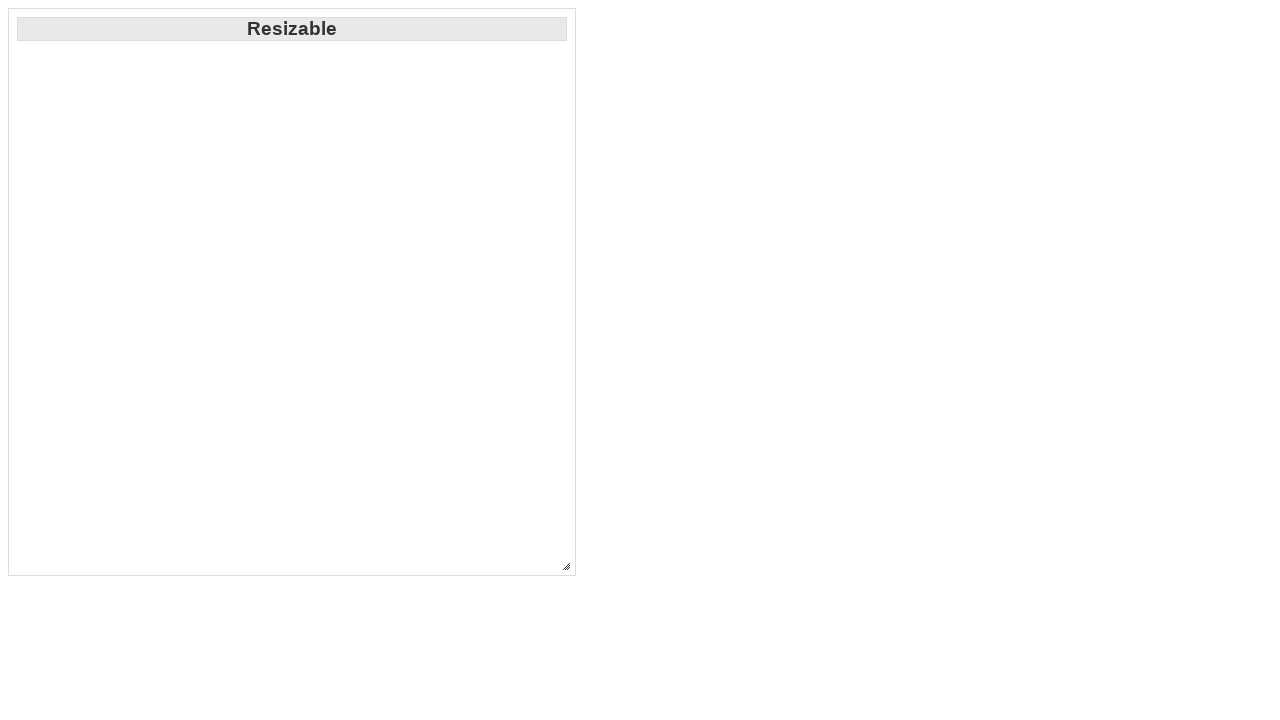

Released mouse button, completing the resize operation at (566, 566)
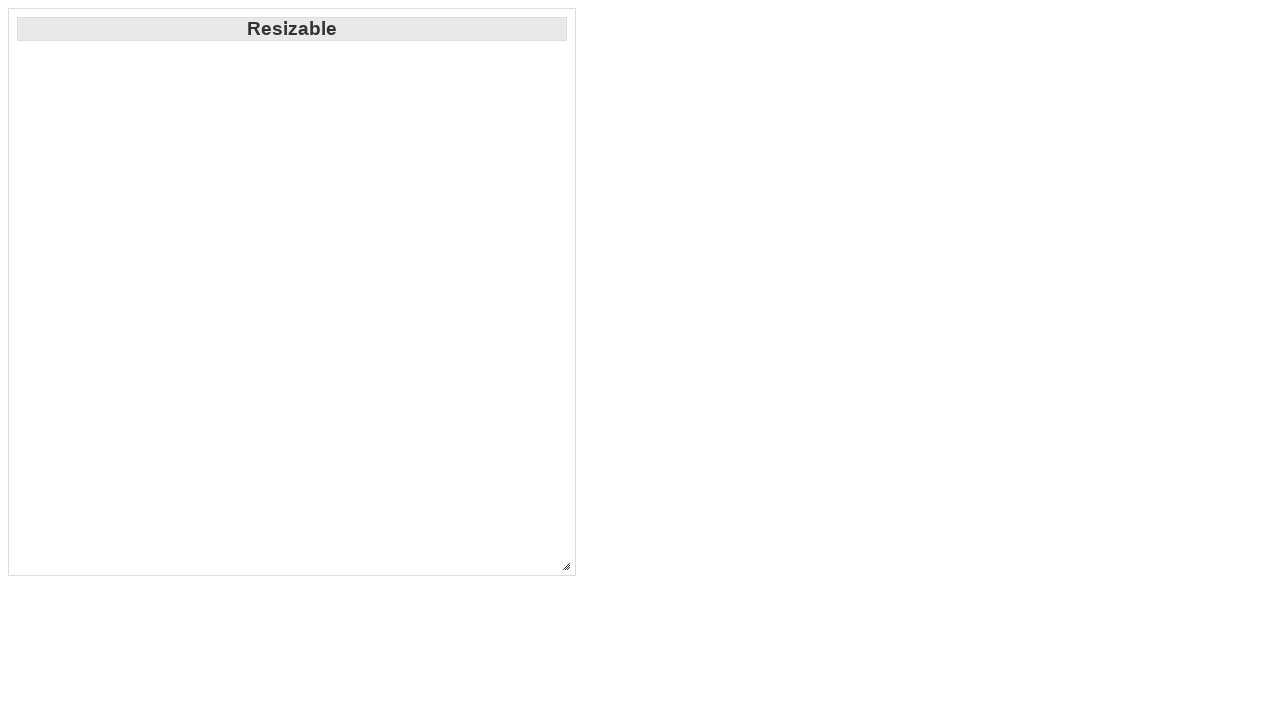

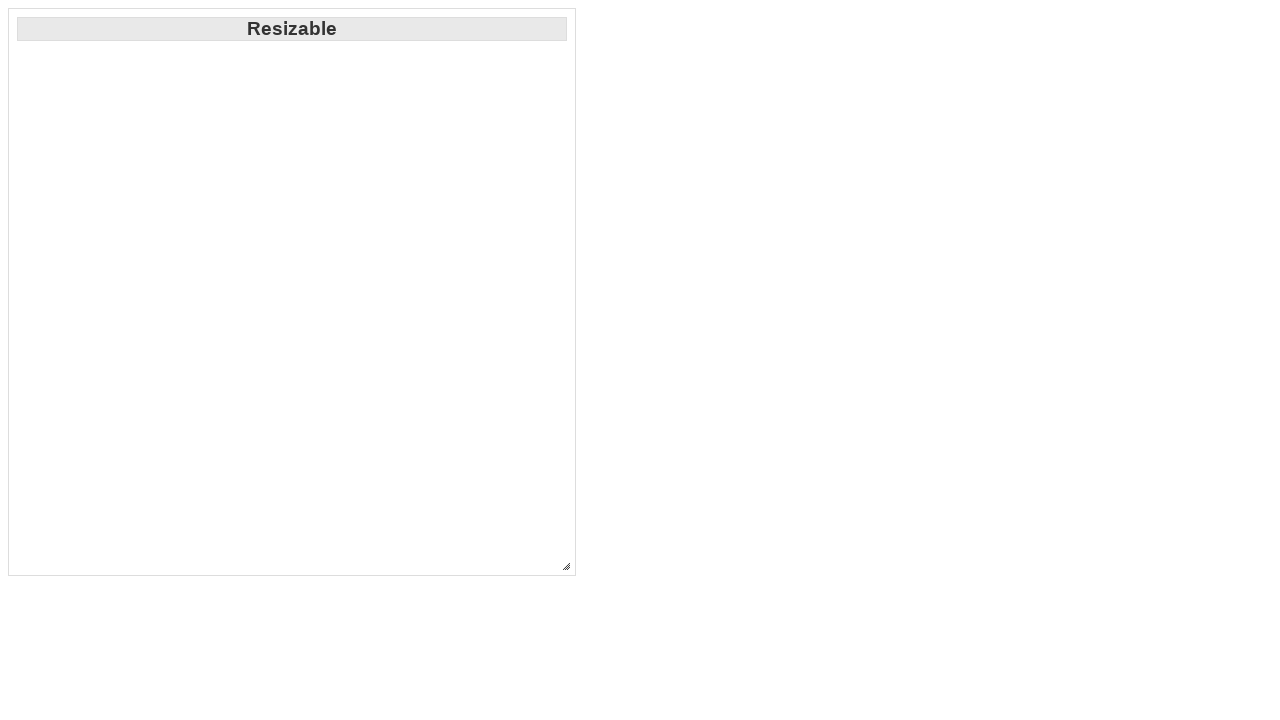